Navigates to jQuery UI website, clicks on Autocomplete link, switches to iframe, and enters text in the autocomplete field

Starting URL: https://jqueryui.com/

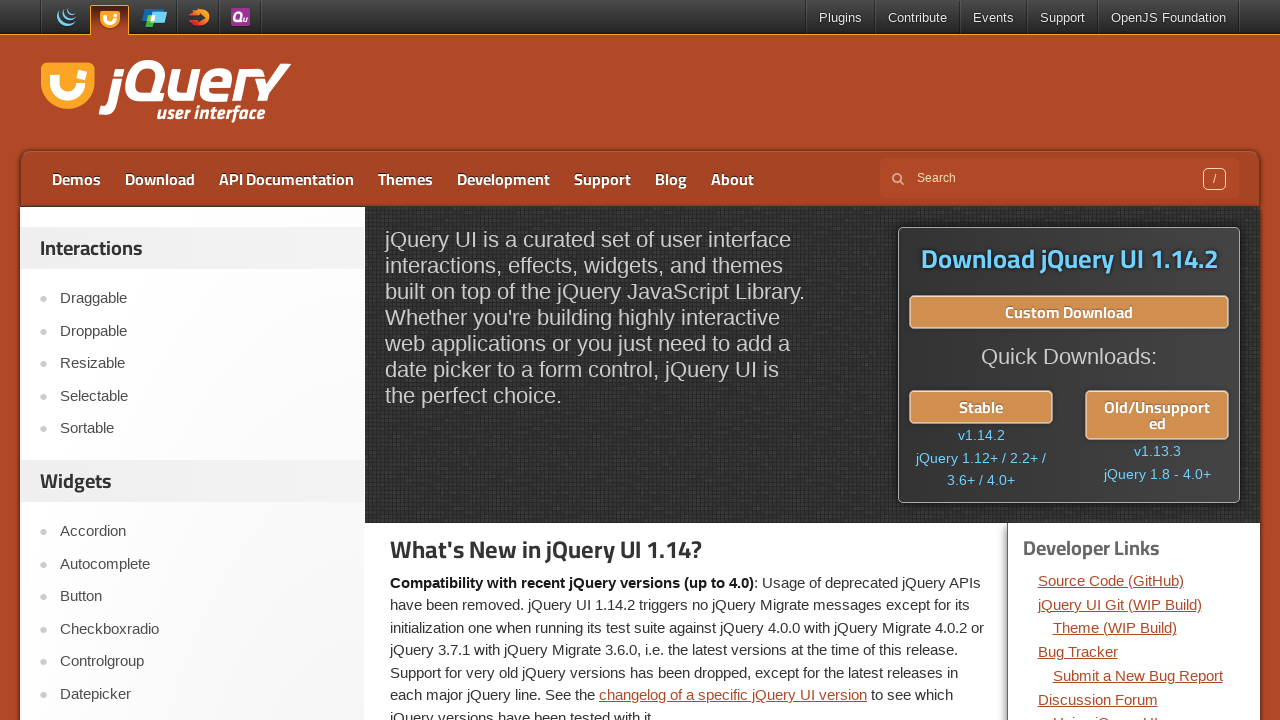

Clicked on Autocomplete link at (202, 564) on a:text('Autocomplete')
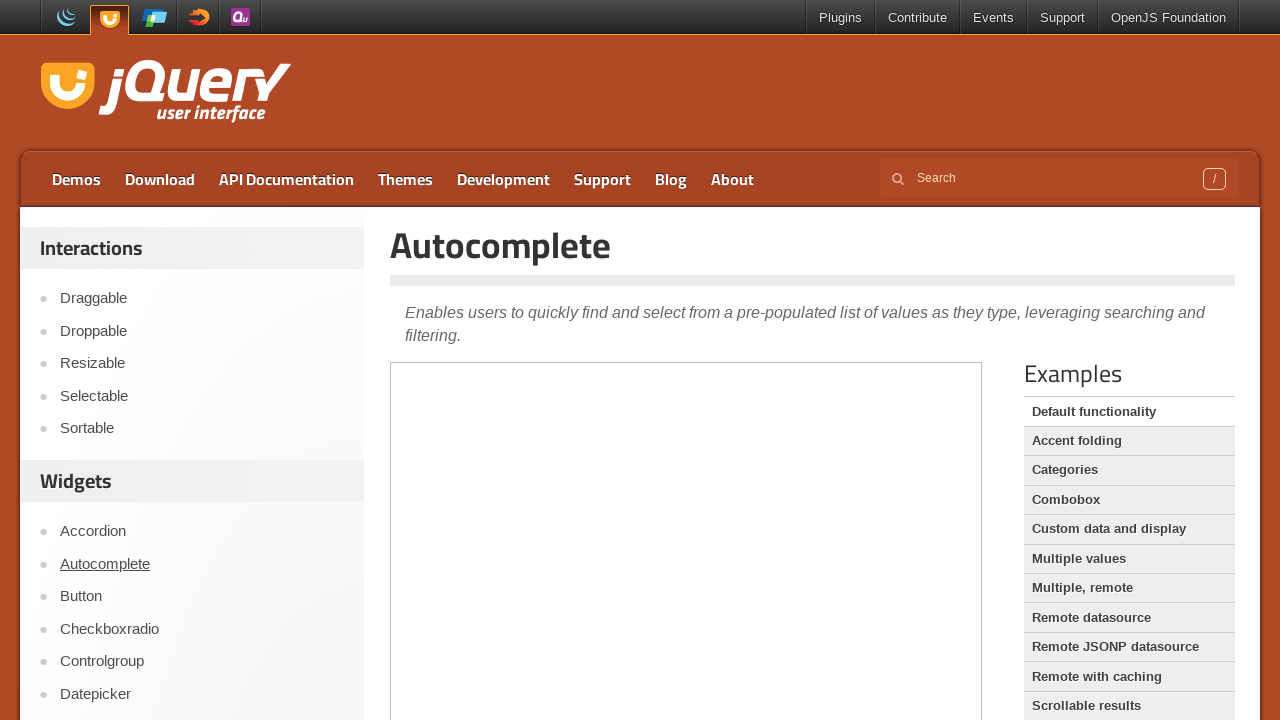

Waited for demo iframe to load
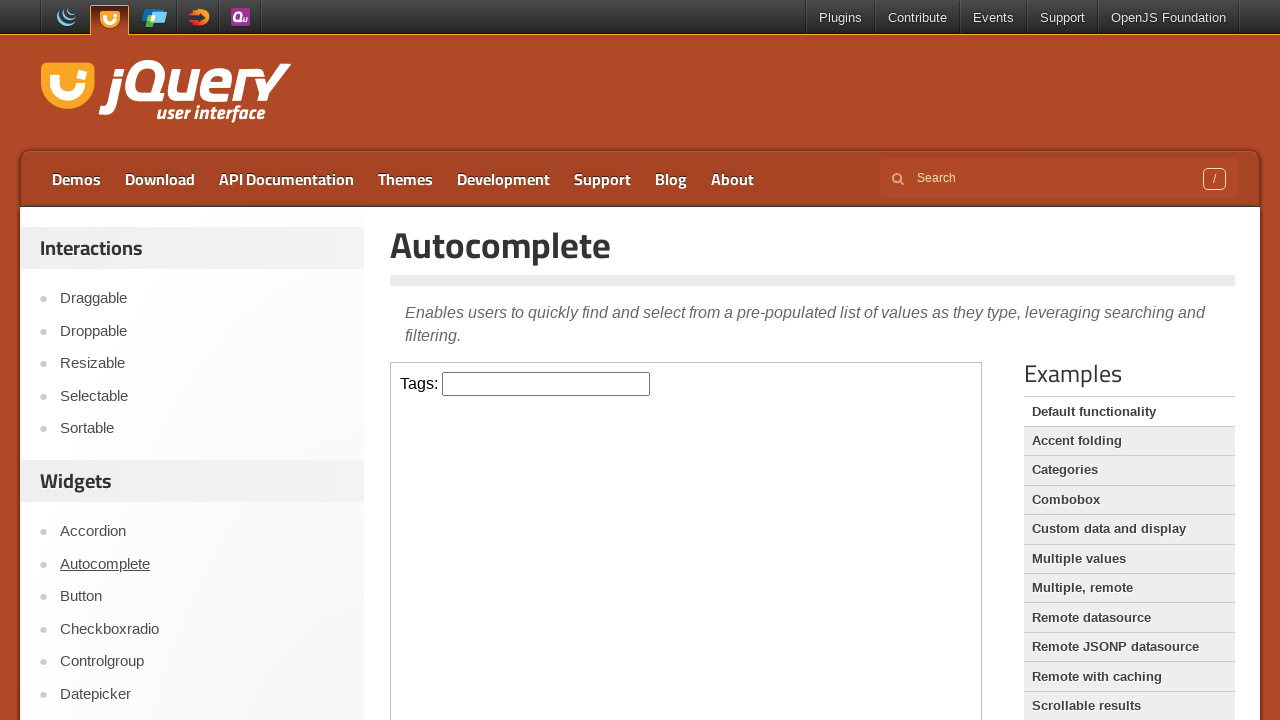

Located and switched to autocomplete demo iframe
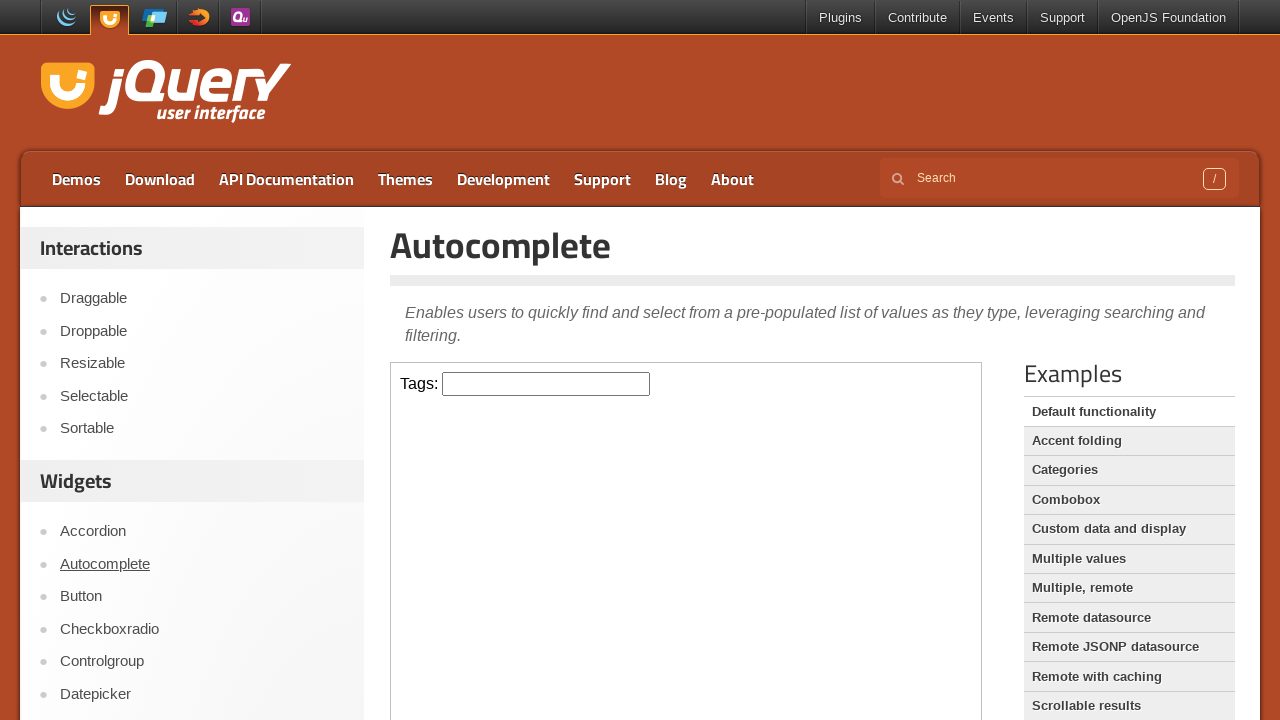

Entered 'Selenium' in the autocomplete field on iframe[src='/resources/demos/autocomplete/default.html'] >> internal:control=ent
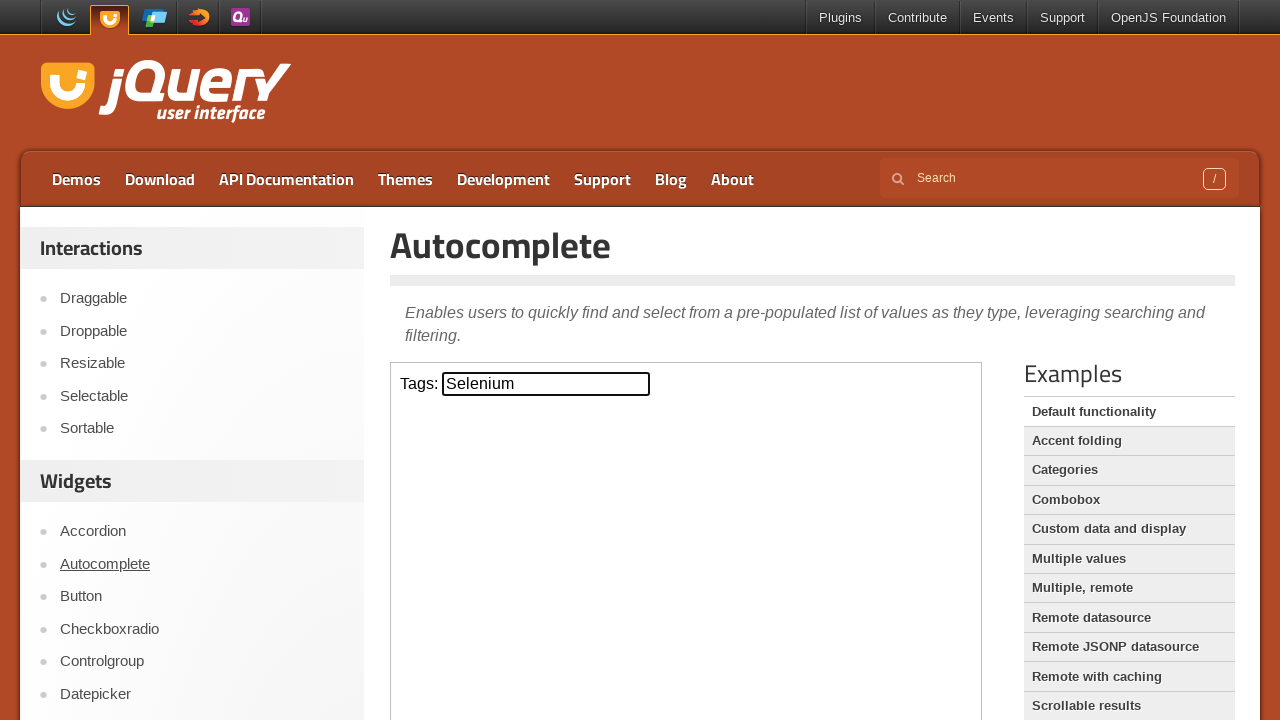

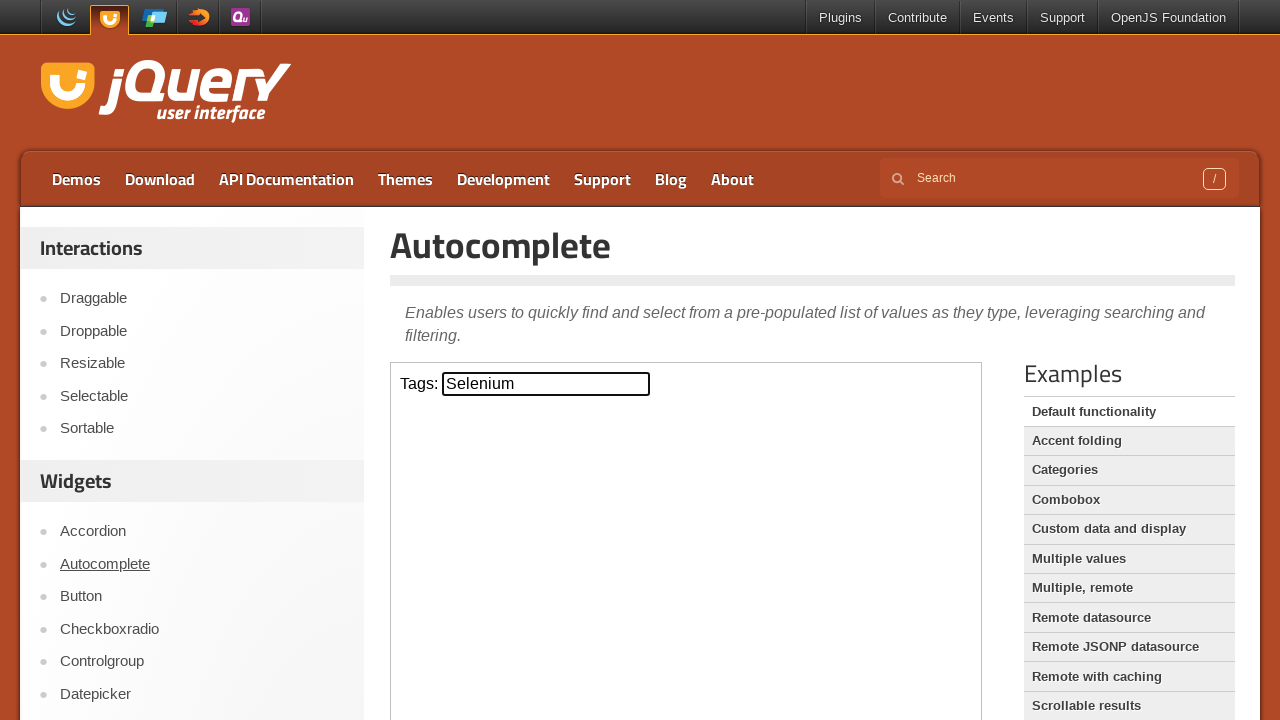